Tests checkbox interaction by checking selection states and toggling checkboxes on a test page

Starting URL: https://the-internet.herokuapp.com/checkboxes

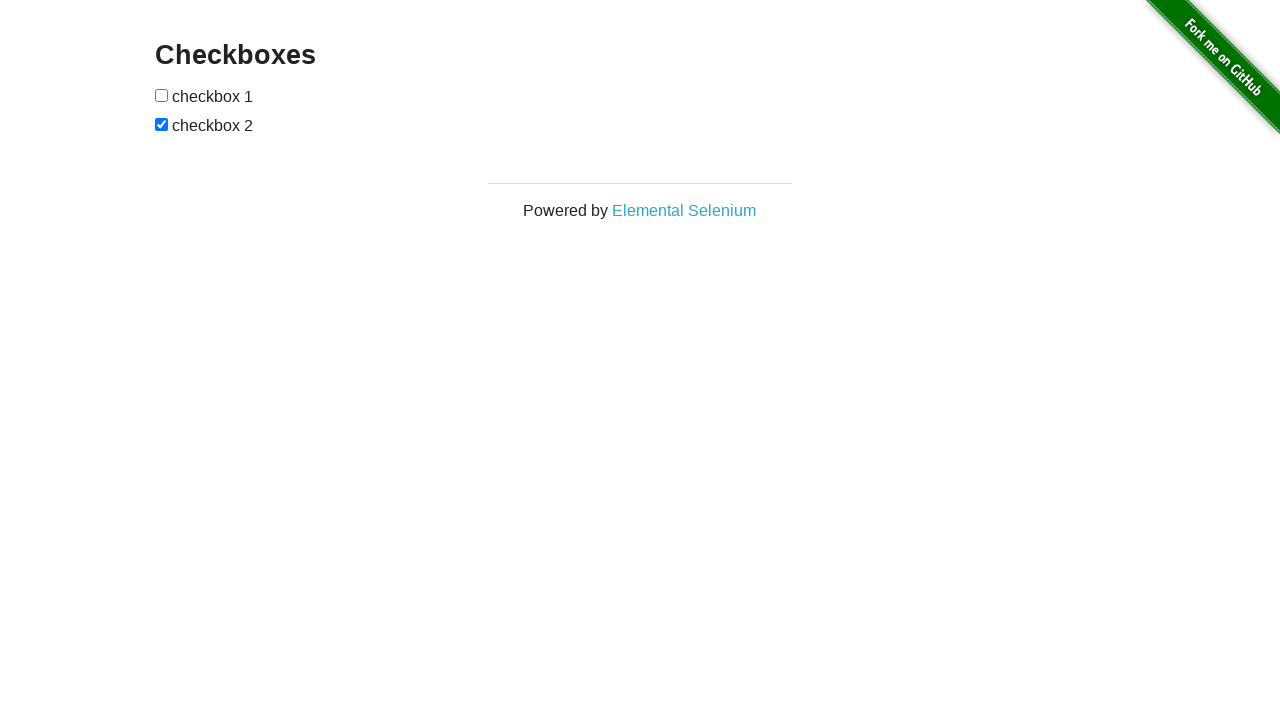

Located first checkbox element
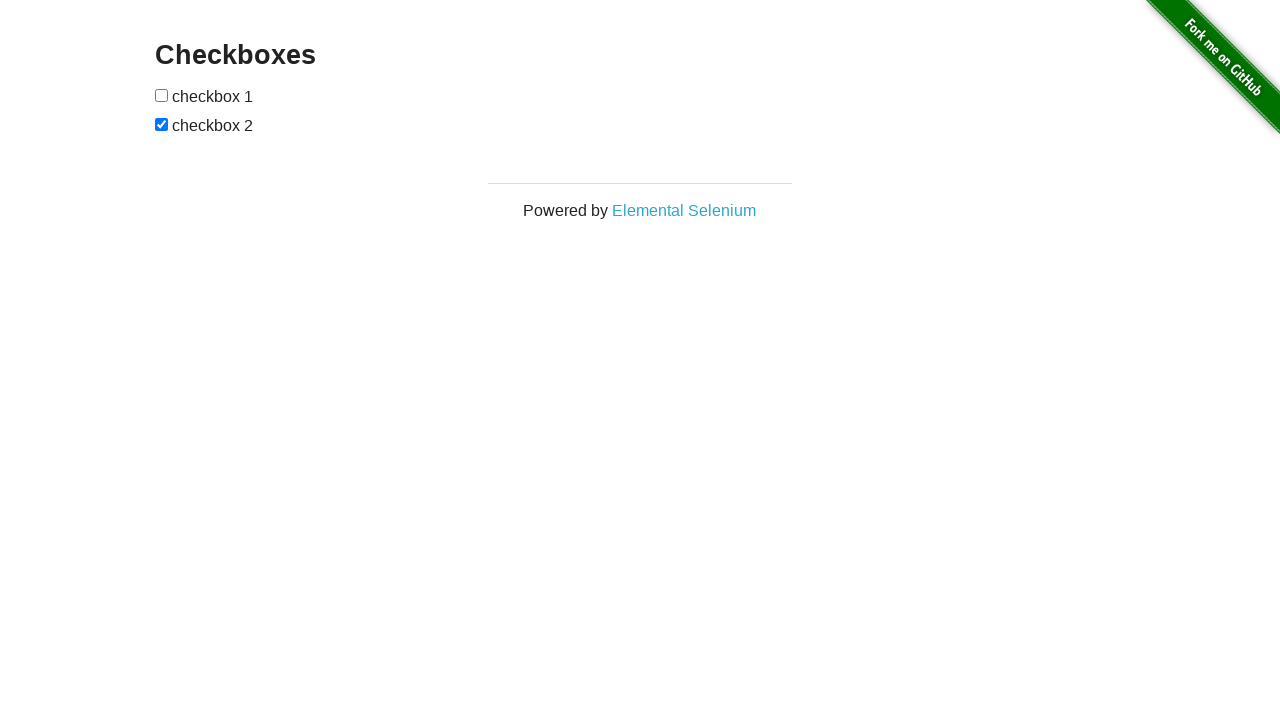

Located second checkbox element
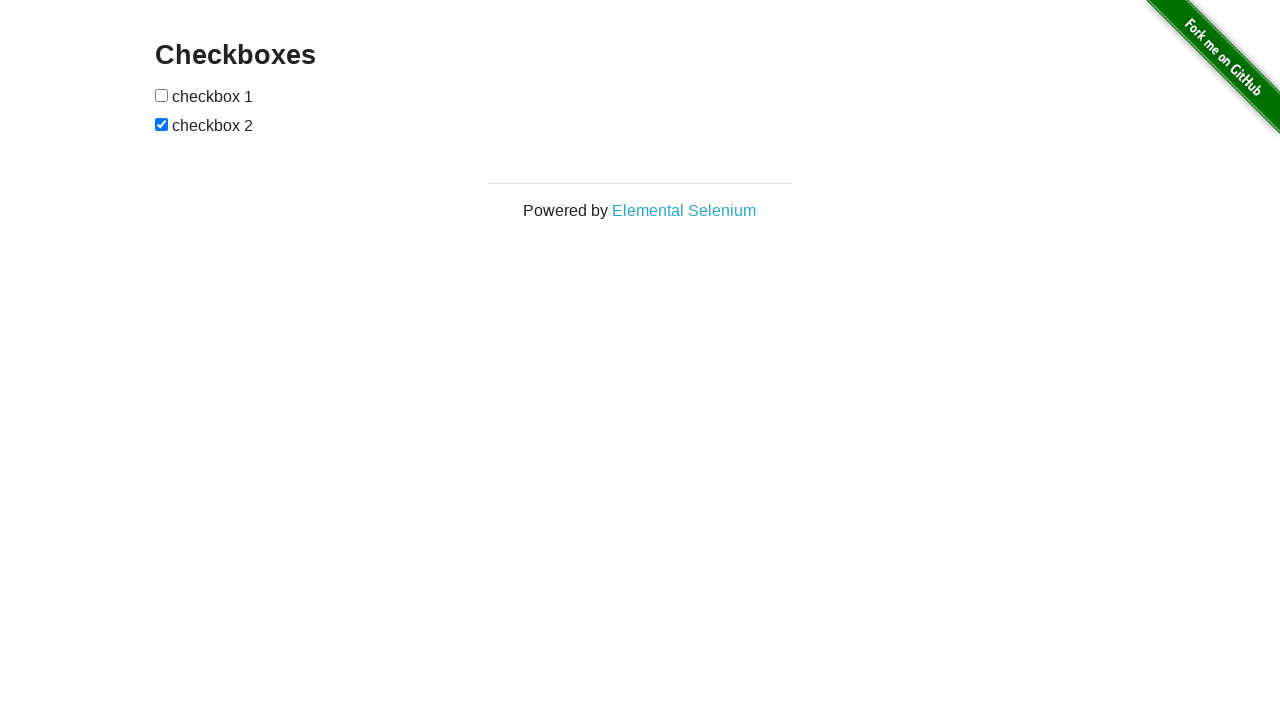

Checked initial state of checkbox1: False
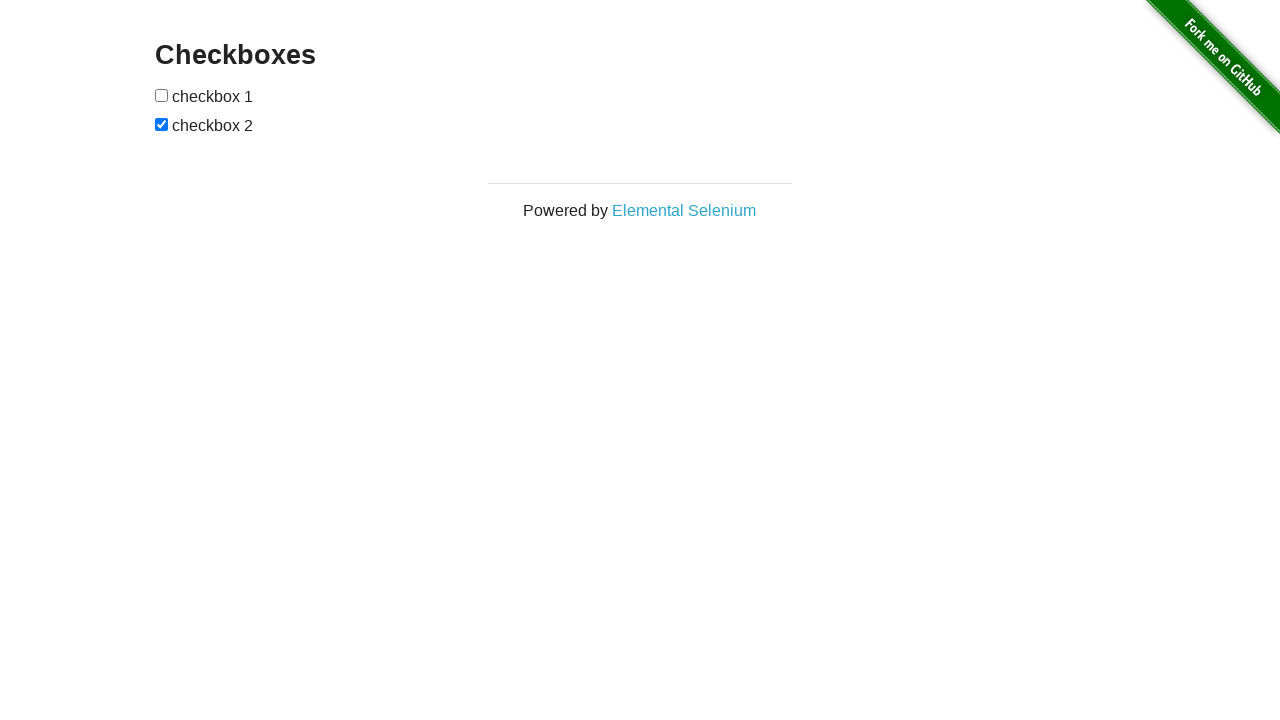

Clicked checkbox2 to toggle its state at (162, 124) on xpath=//form[@id='checkboxes']//input[2]
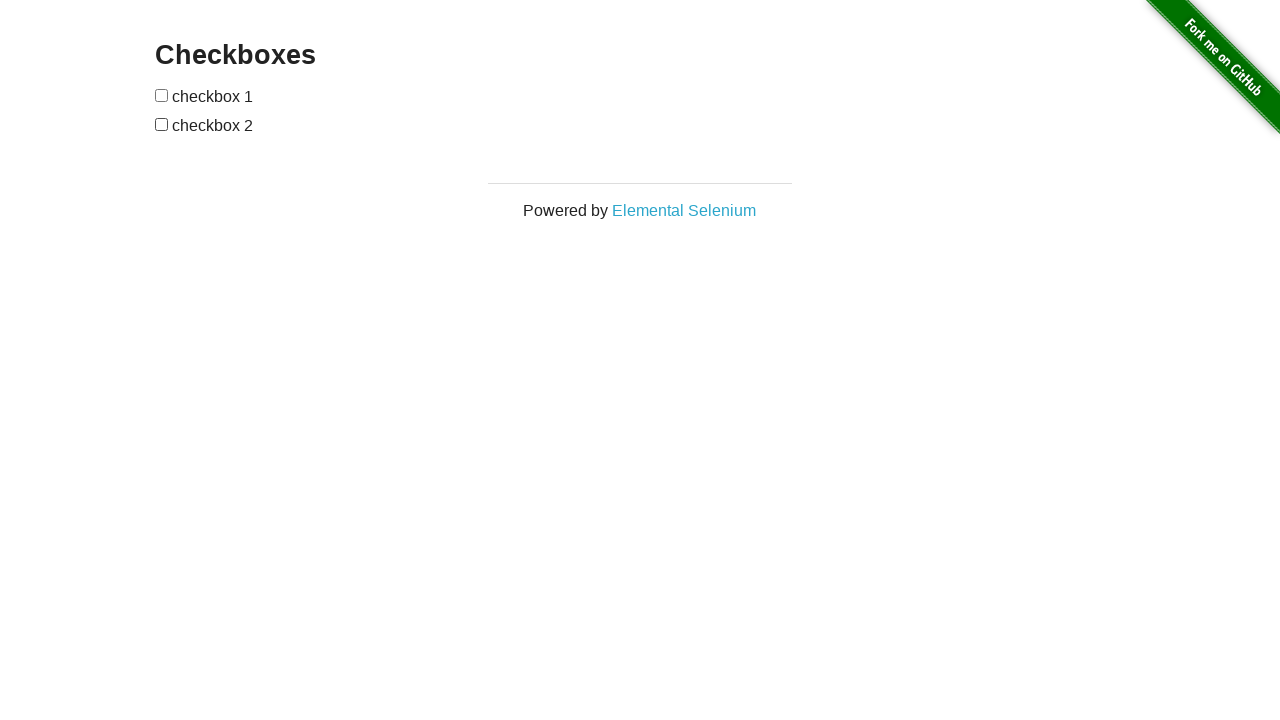

Checked state of checkbox2 after click: False
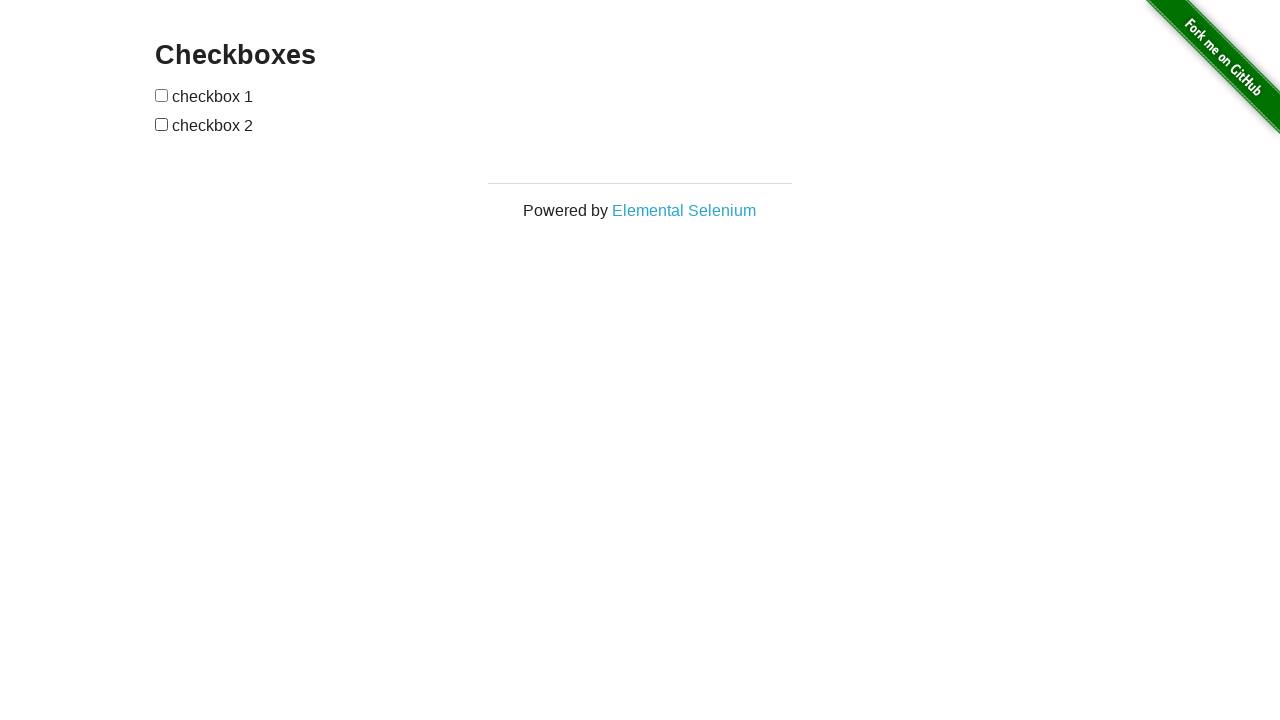

Verified checkbox1 is unchecked
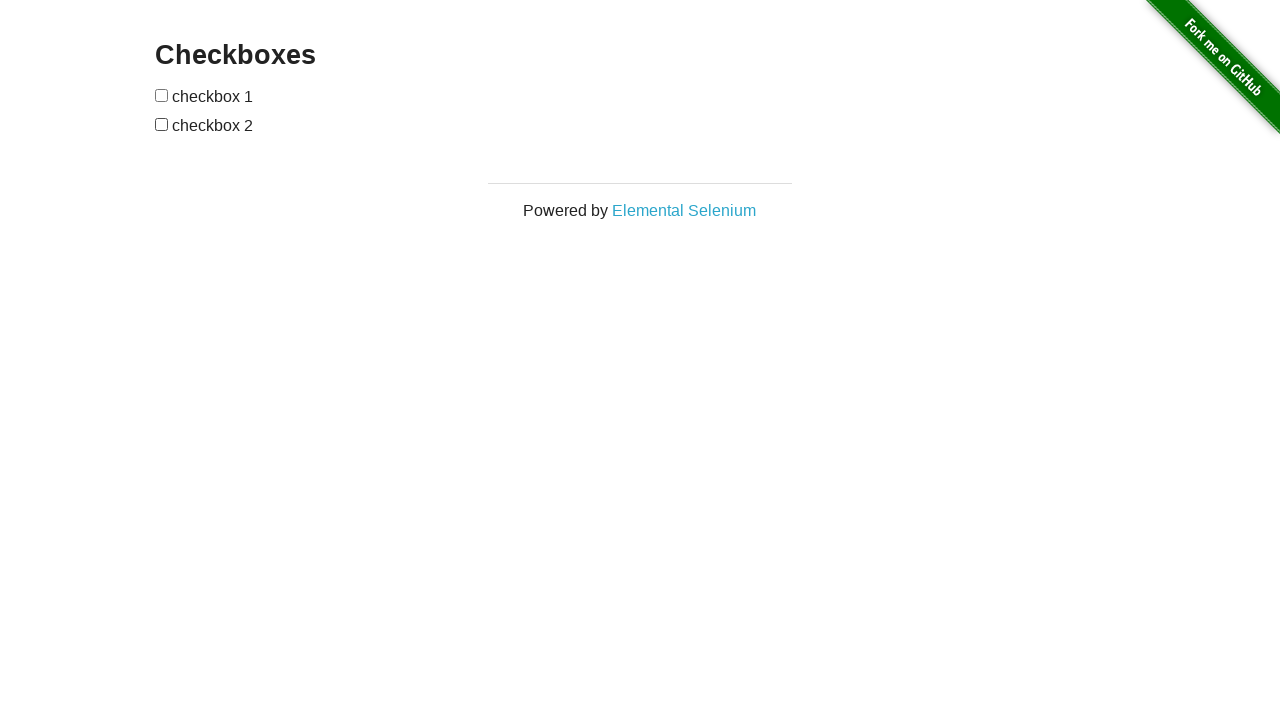

Clicked checkbox1 to check it at (162, 95) on xpath=//form[@id='checkboxes']//input[1]
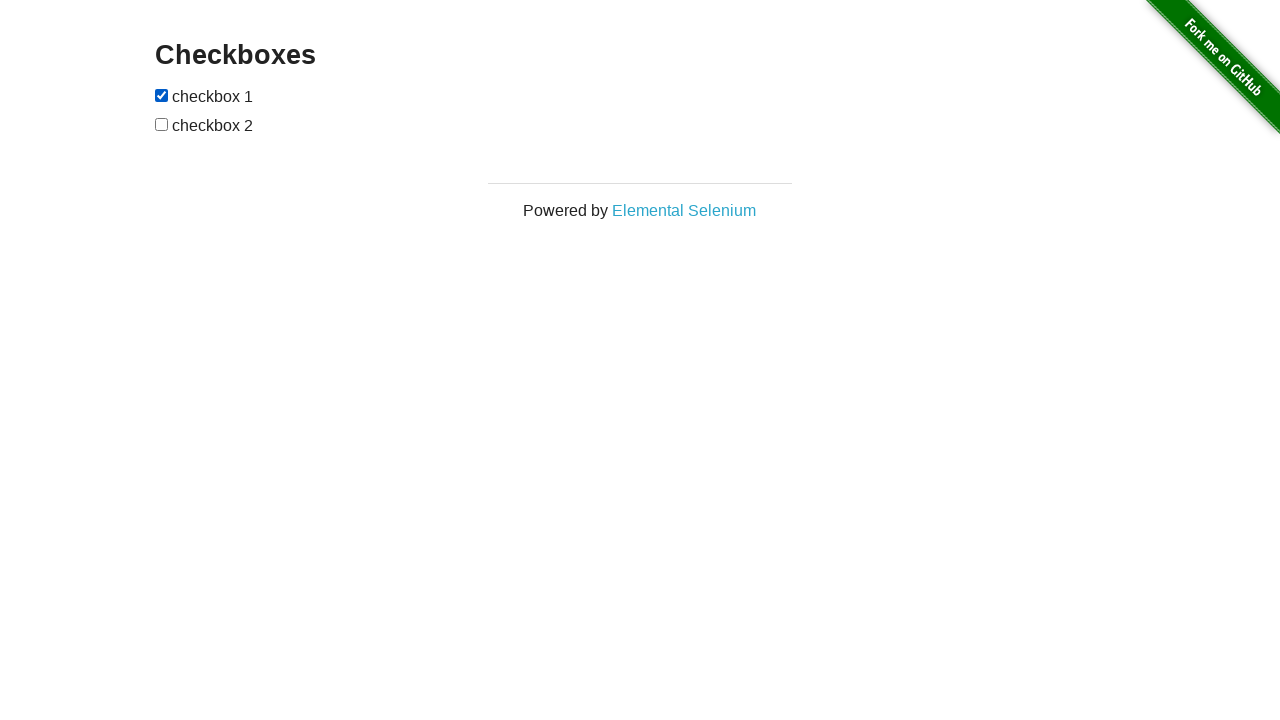

Verified checkbox2 is unchecked
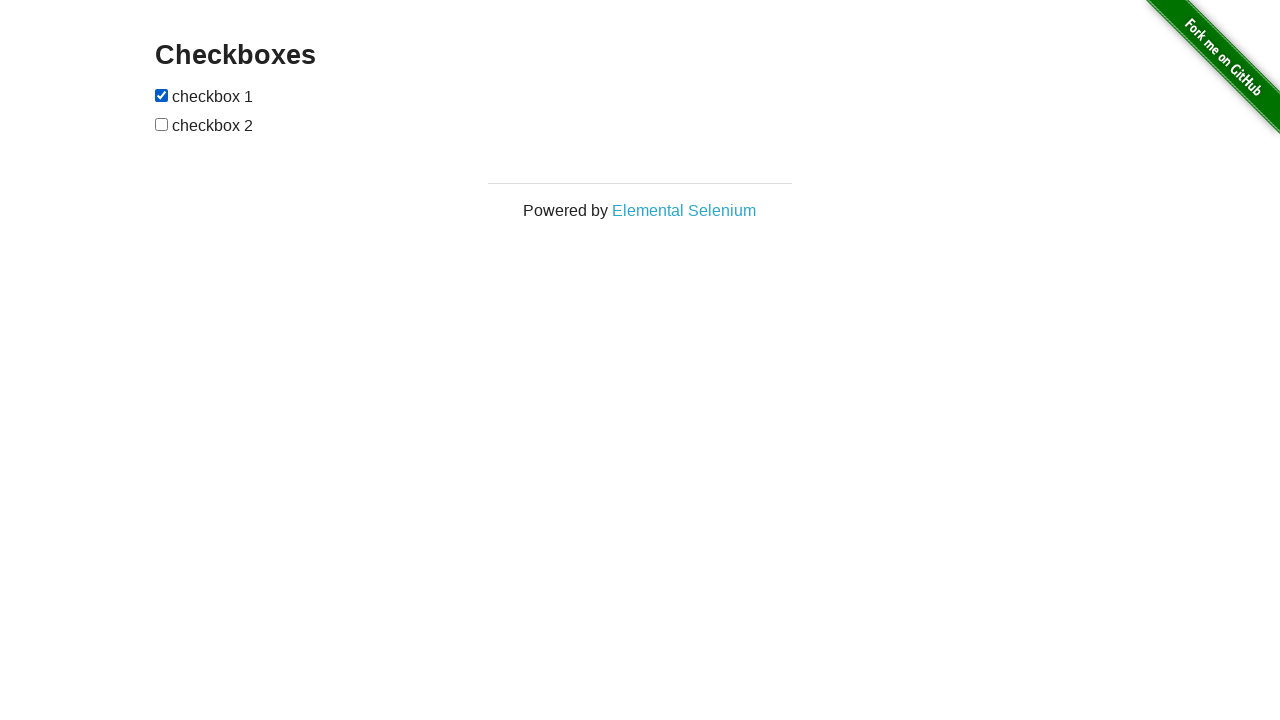

Clicked checkbox2 to check it at (162, 124) on xpath=//form[@id='checkboxes']//input[2]
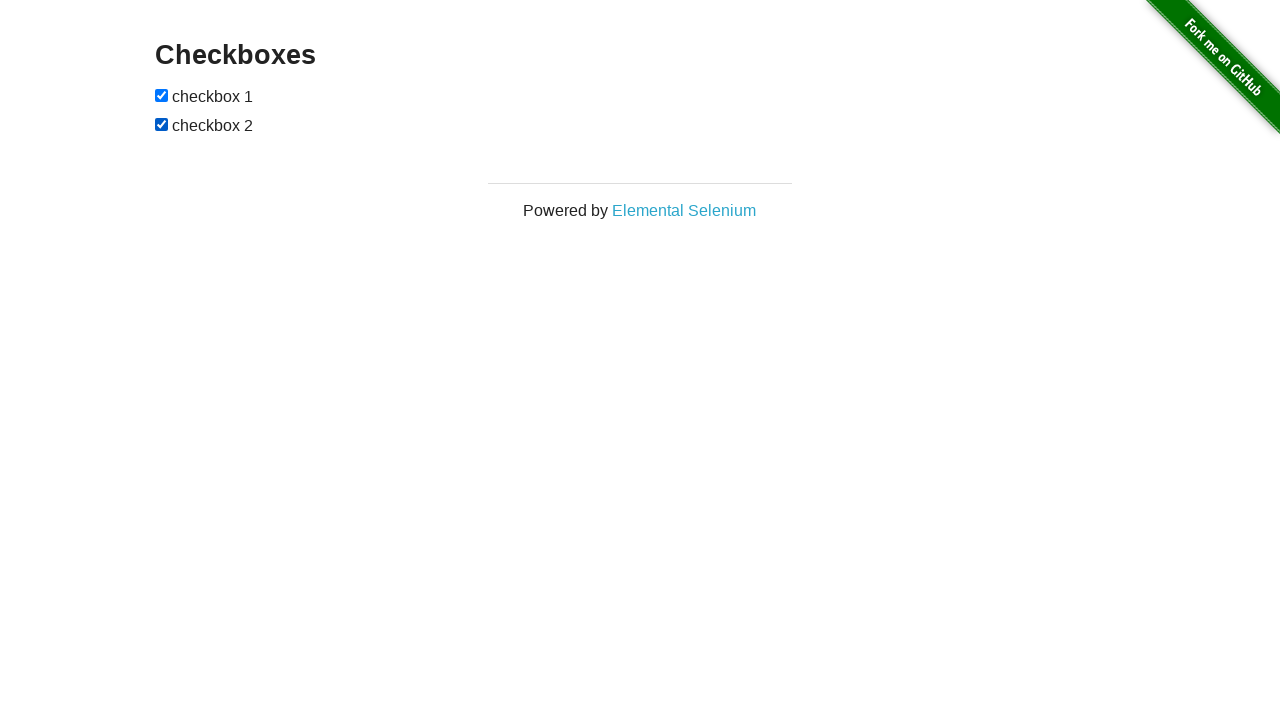

Checked visibility of checkbox1: True
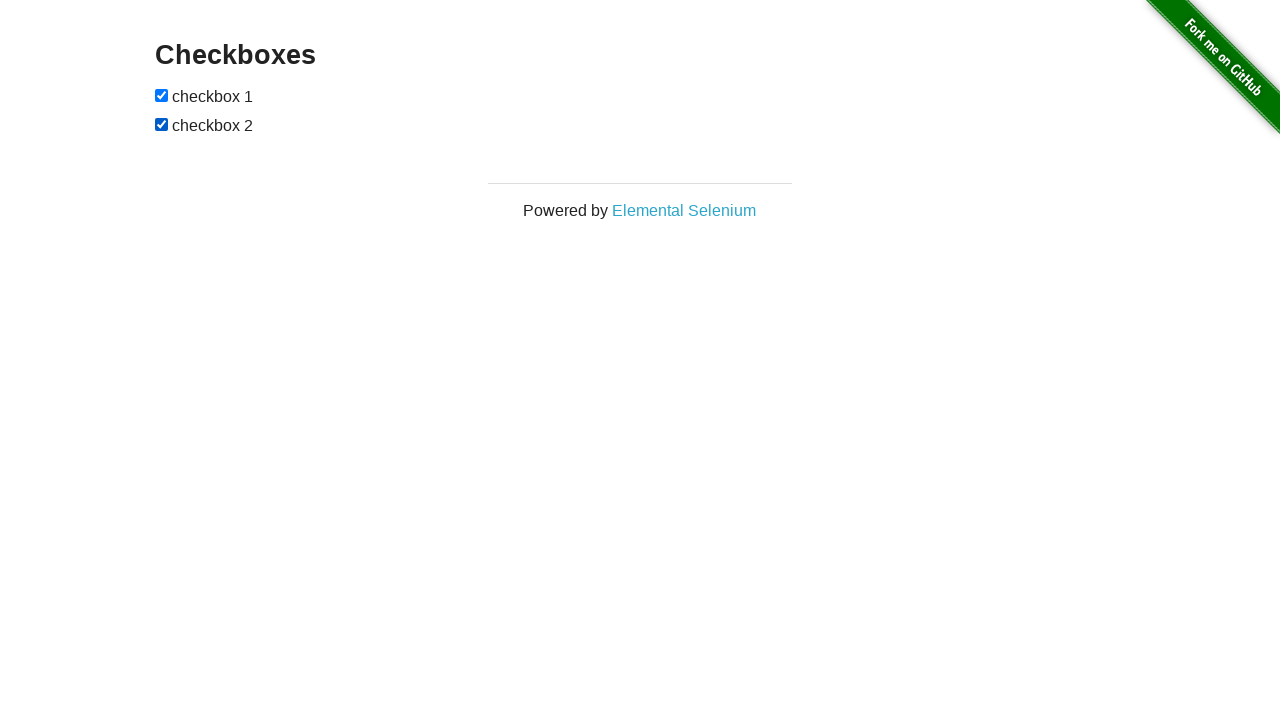

Checked enabled state of checkbox1: True
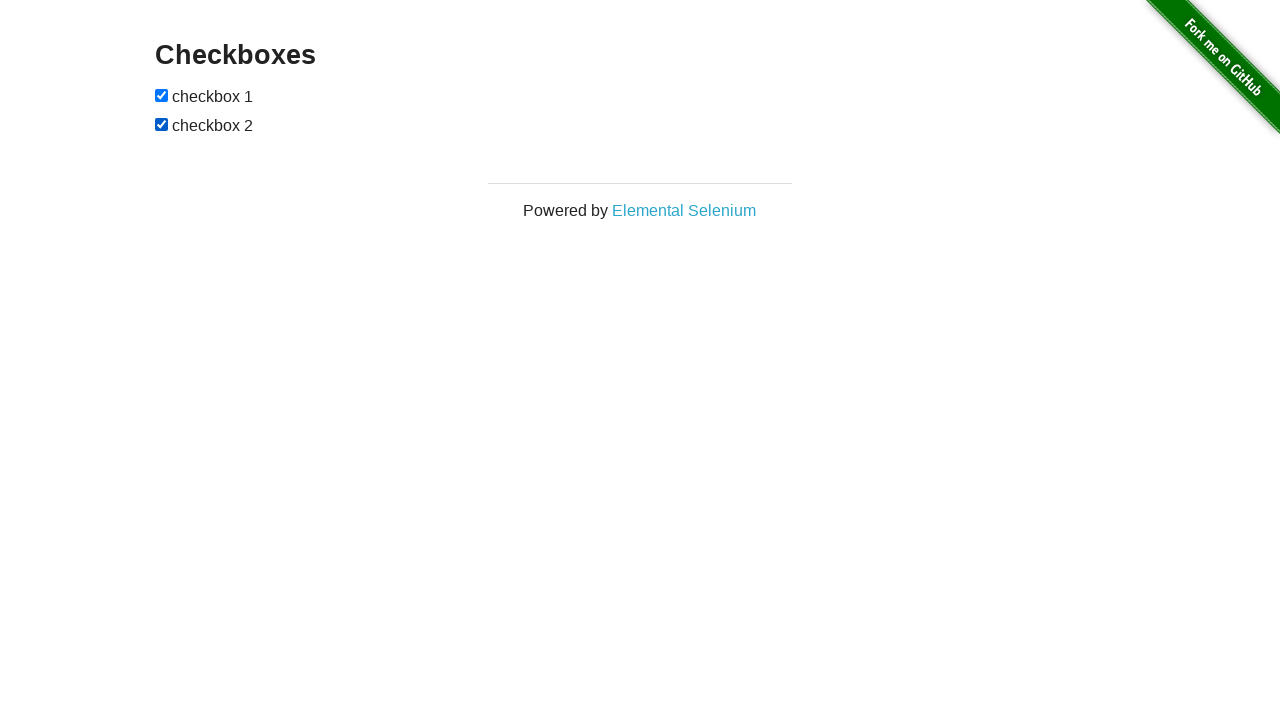

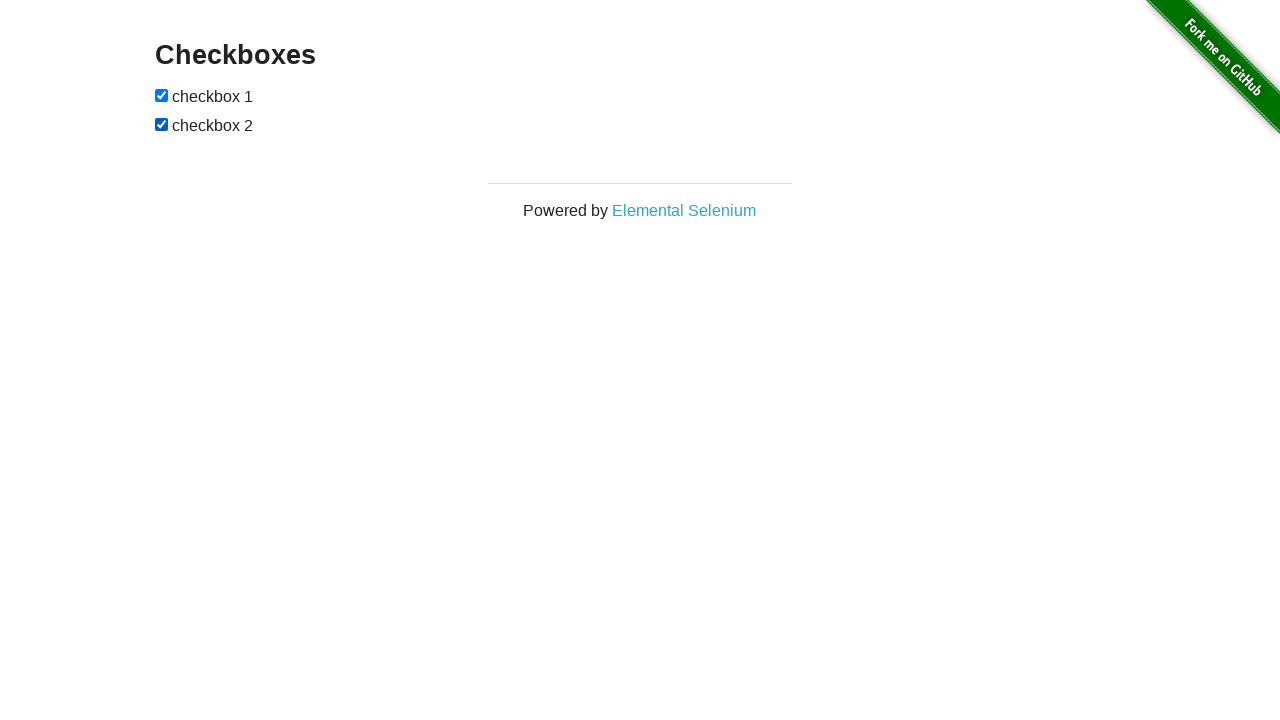